Tests window handling by clicking a link that opens a new window, switching to it, verifying content, and switching back

Starting URL: https://the-internet.herokuapp.com/windows

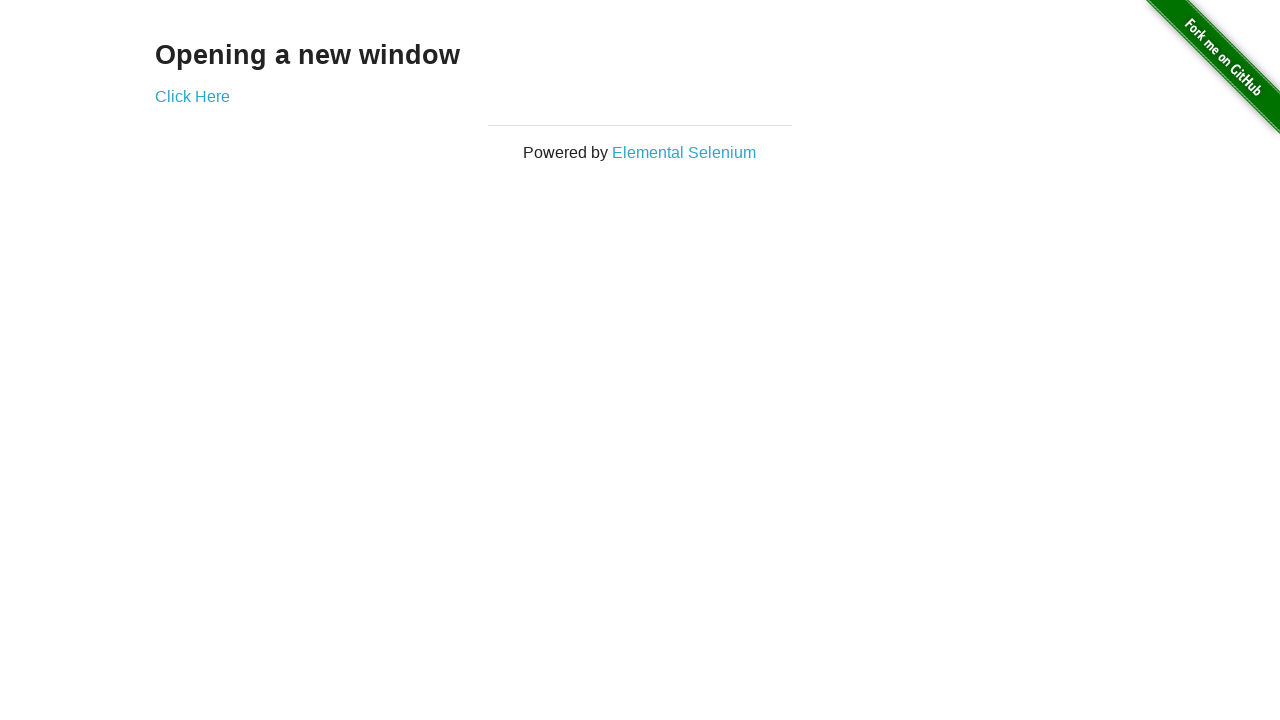

Clicked 'Click Here' link to open new window at (192, 96) on a:has-text('Click Here')
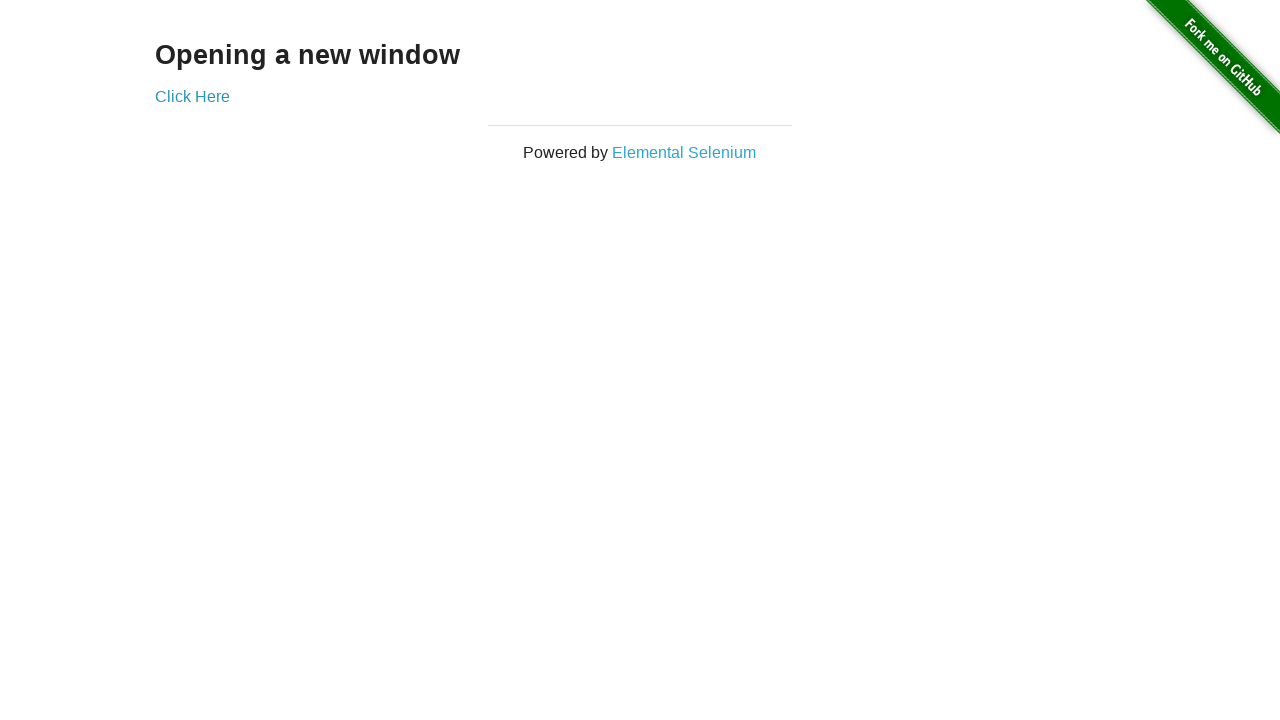

New window opened and captured
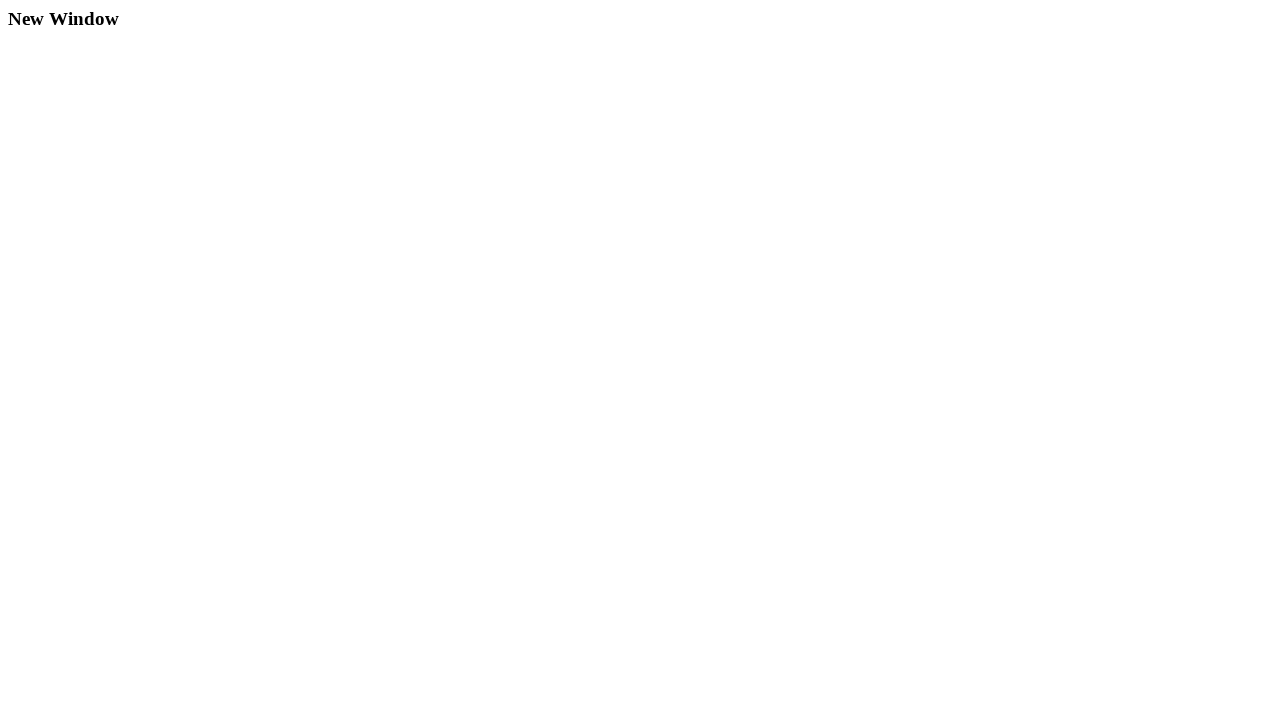

New window page loaded with 'New Window' heading
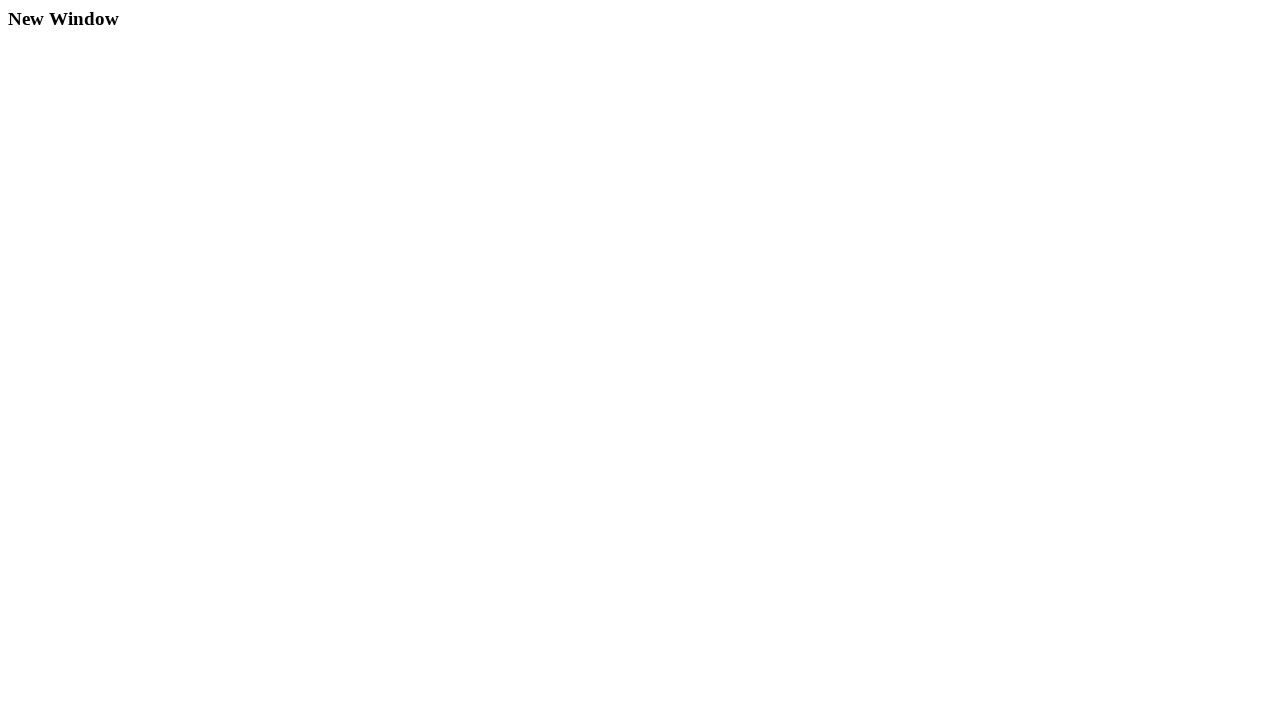

Verified new window heading text: 'New Window'
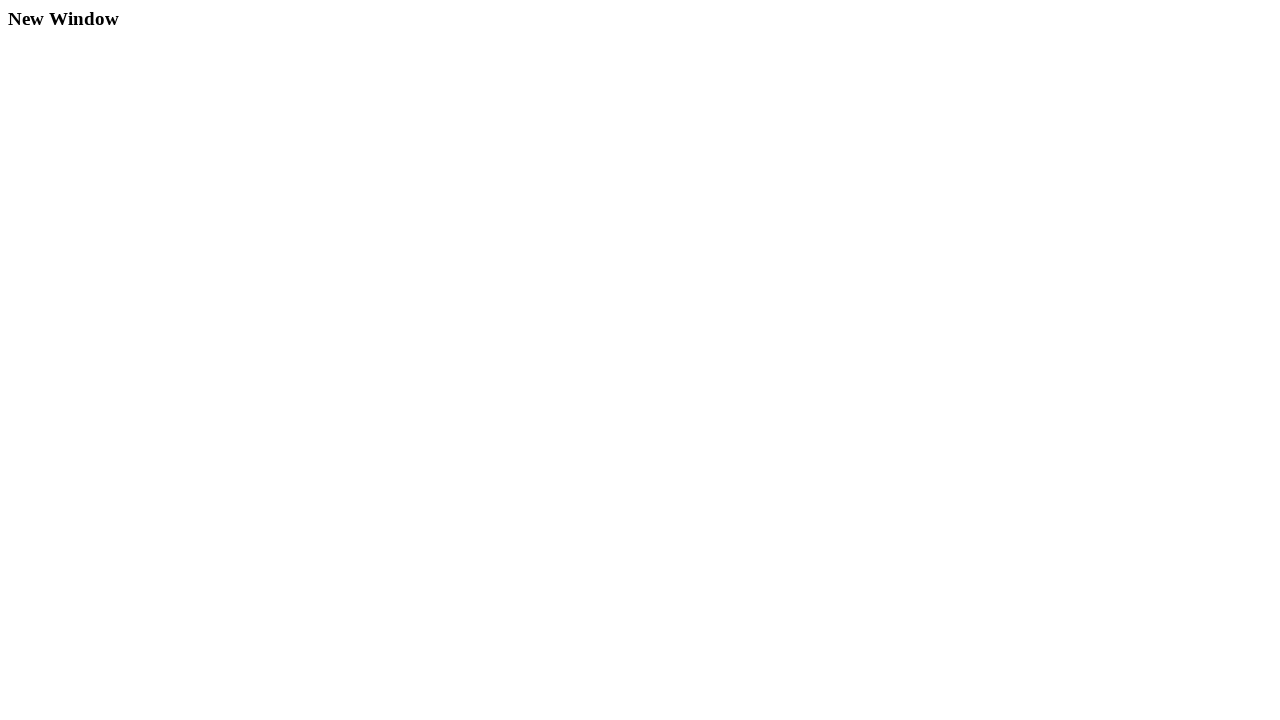

Closed new window
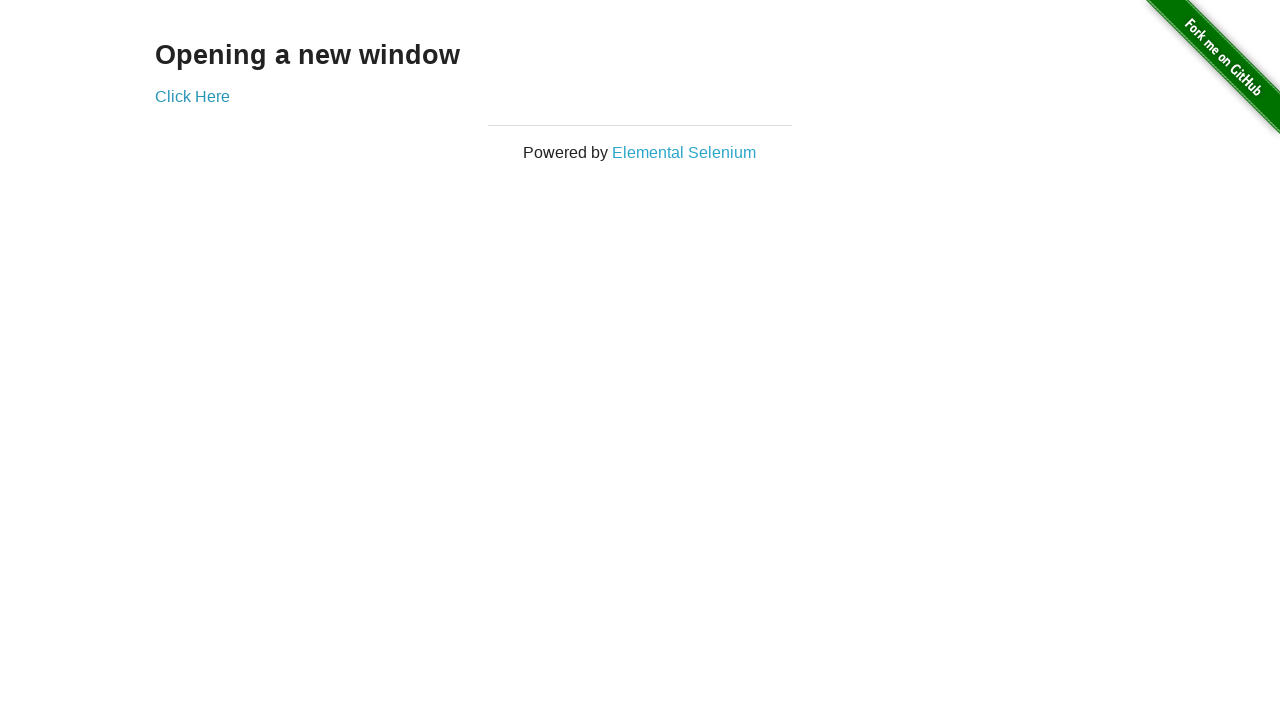

Clicked 'Click Here' link again on original page at (192, 96) on a:has-text('Click Here')
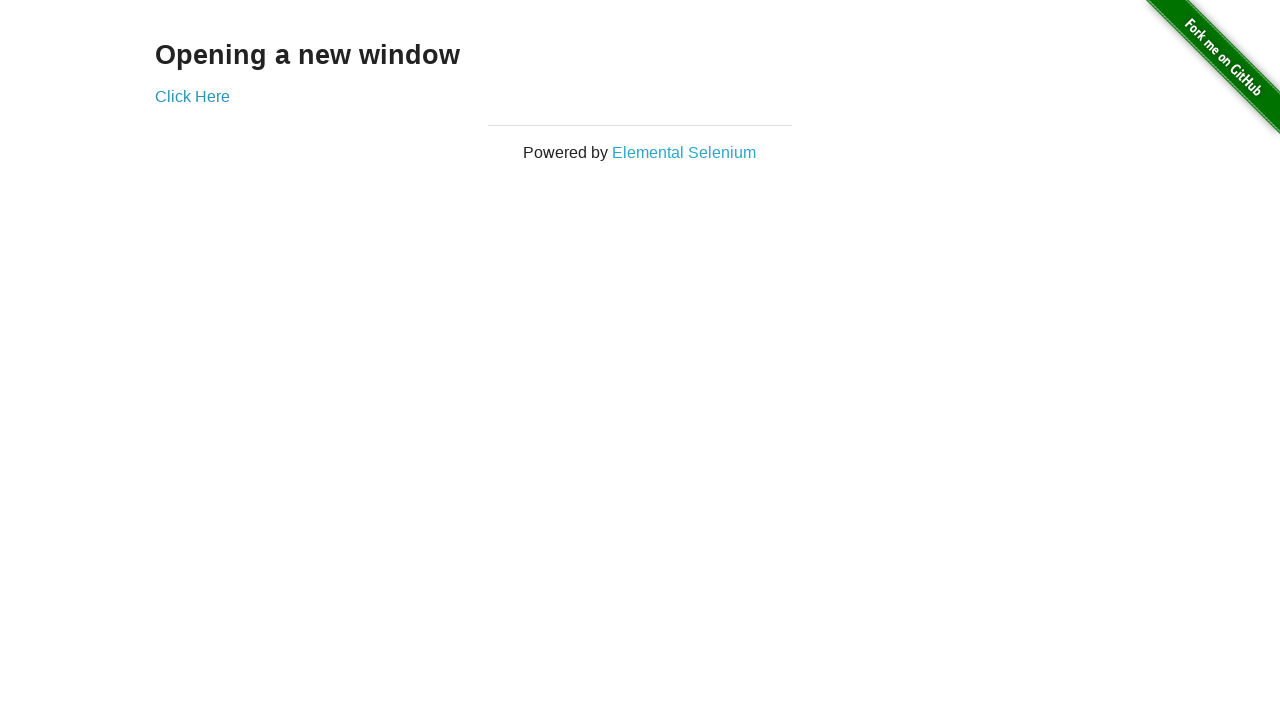

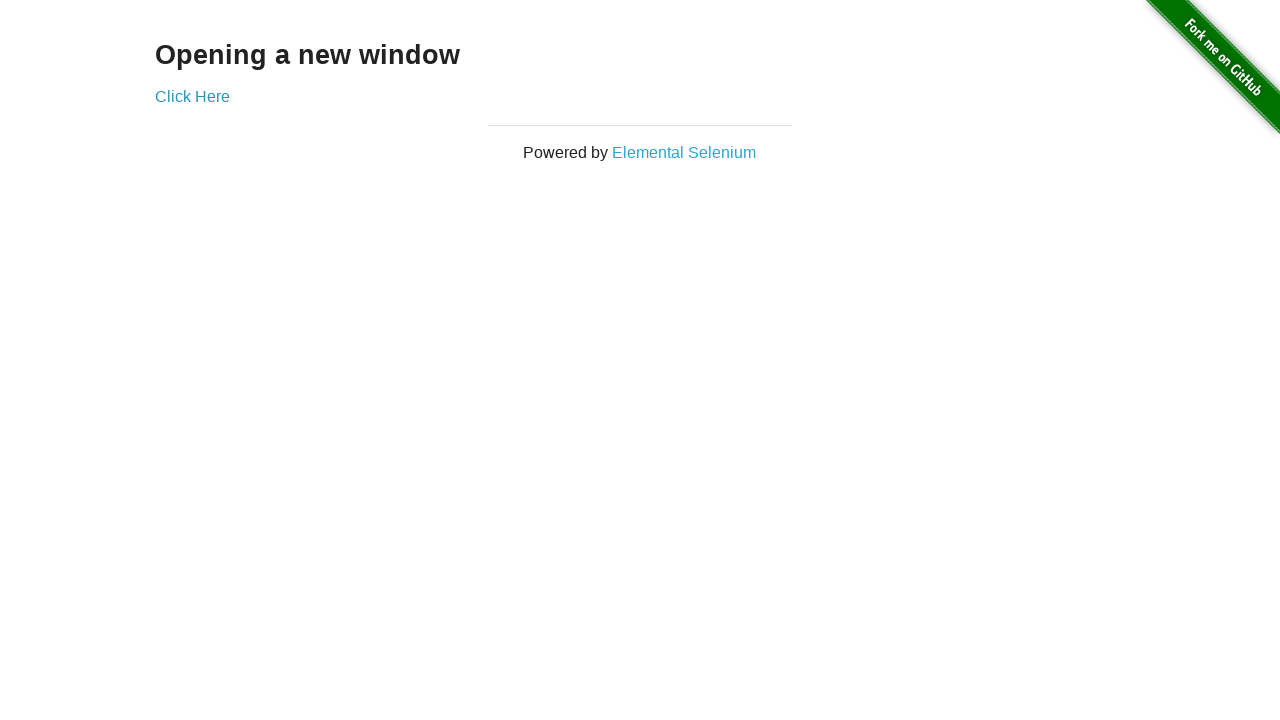